Performs a drag and drop action using offset coordinates

Starting URL: https://crossbrowsertesting.github.io/drag-and-drop

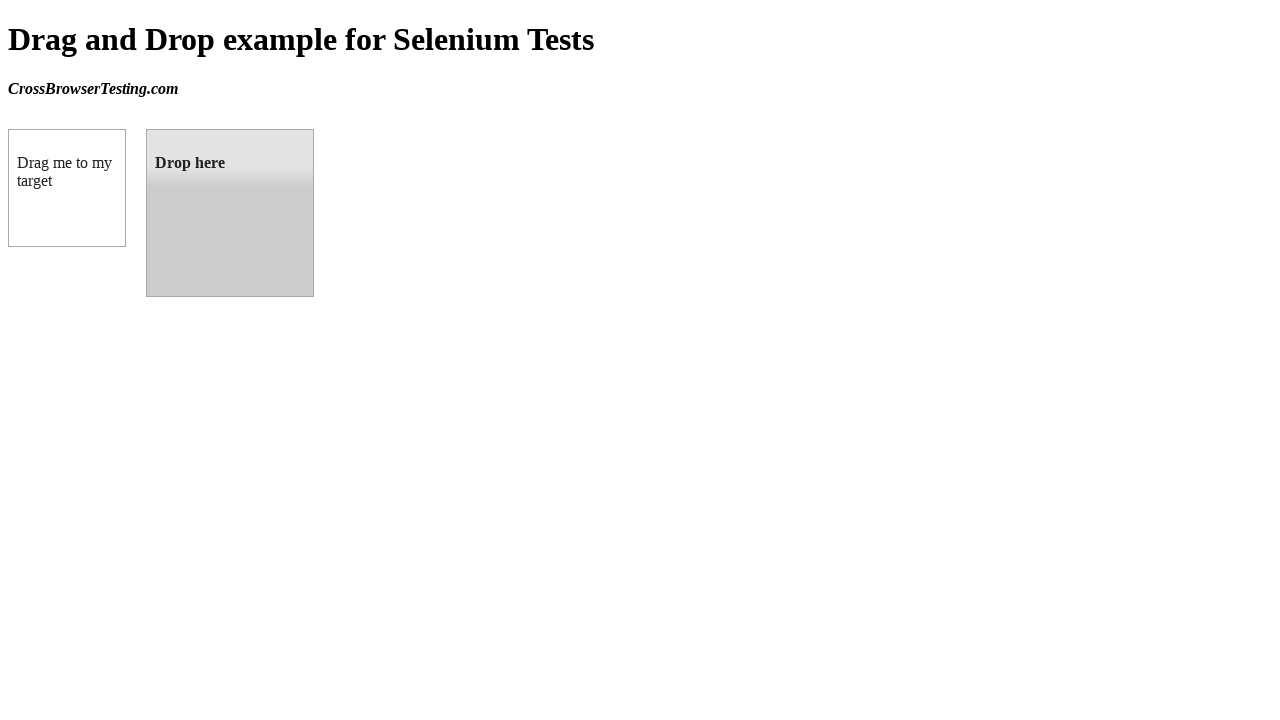

Located draggable element with id 'draggable'
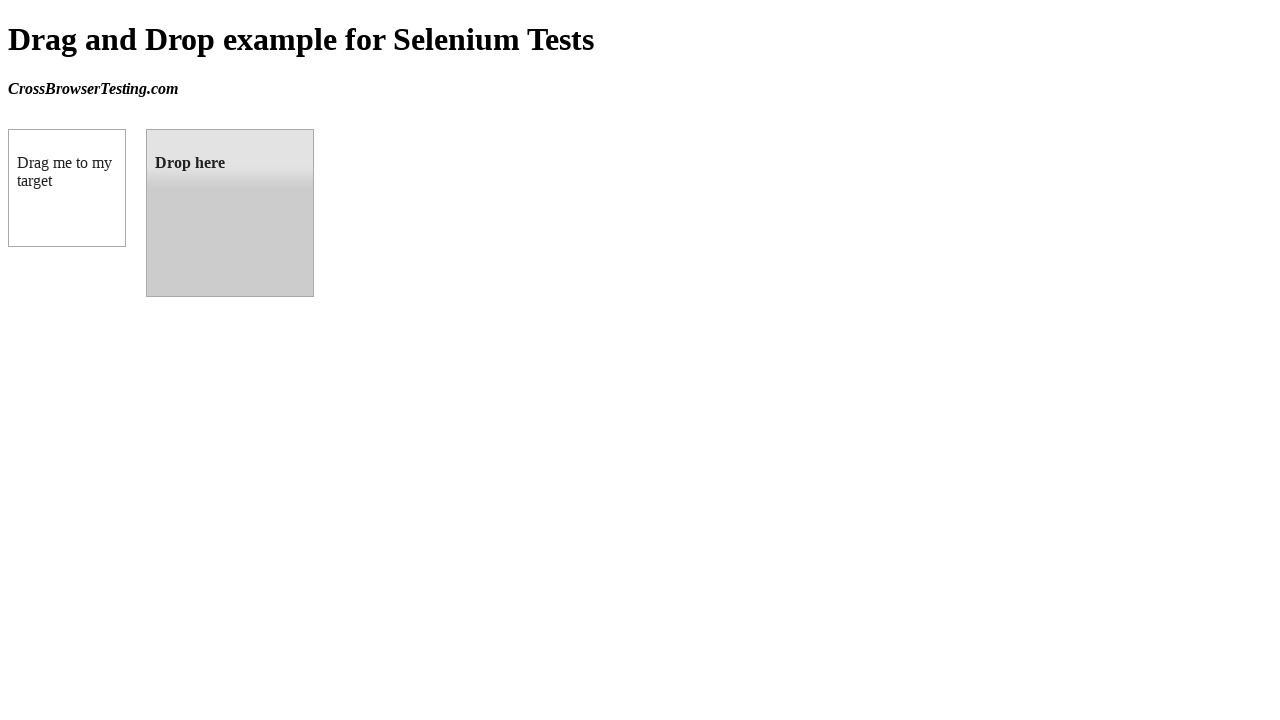

Located droppable target element with id 'droppable'
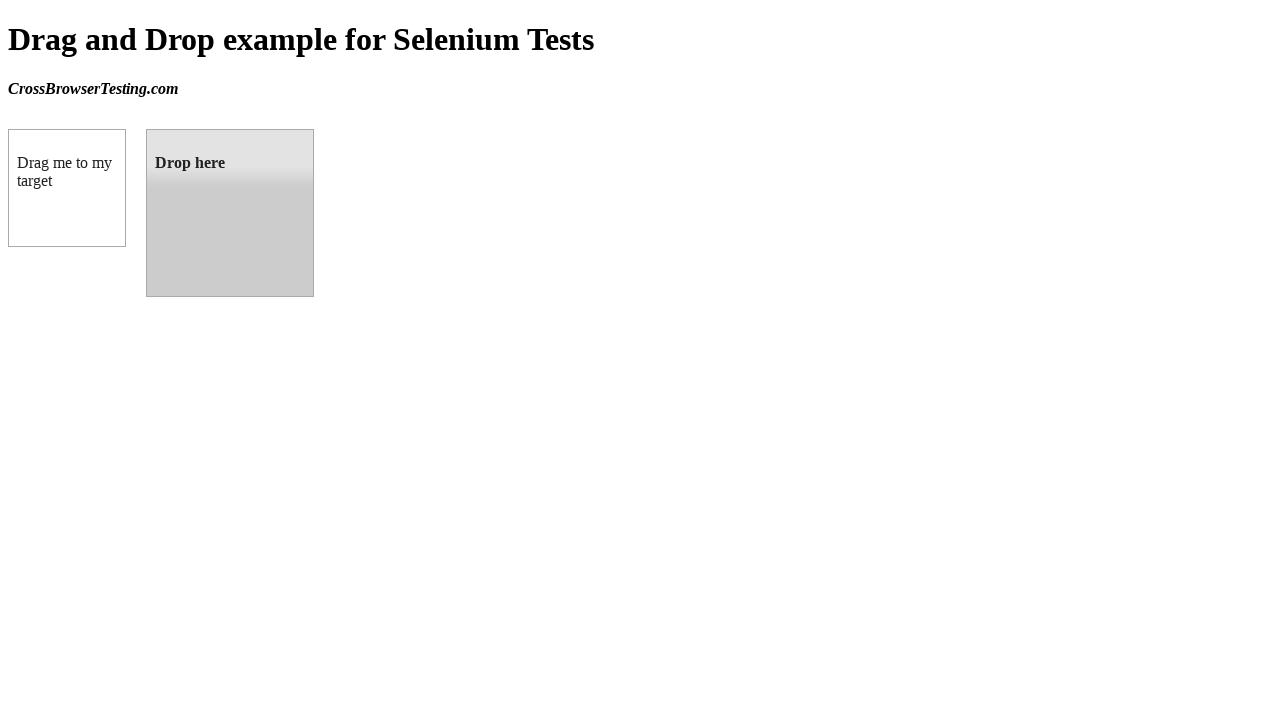

Waited for draggable element to be ready
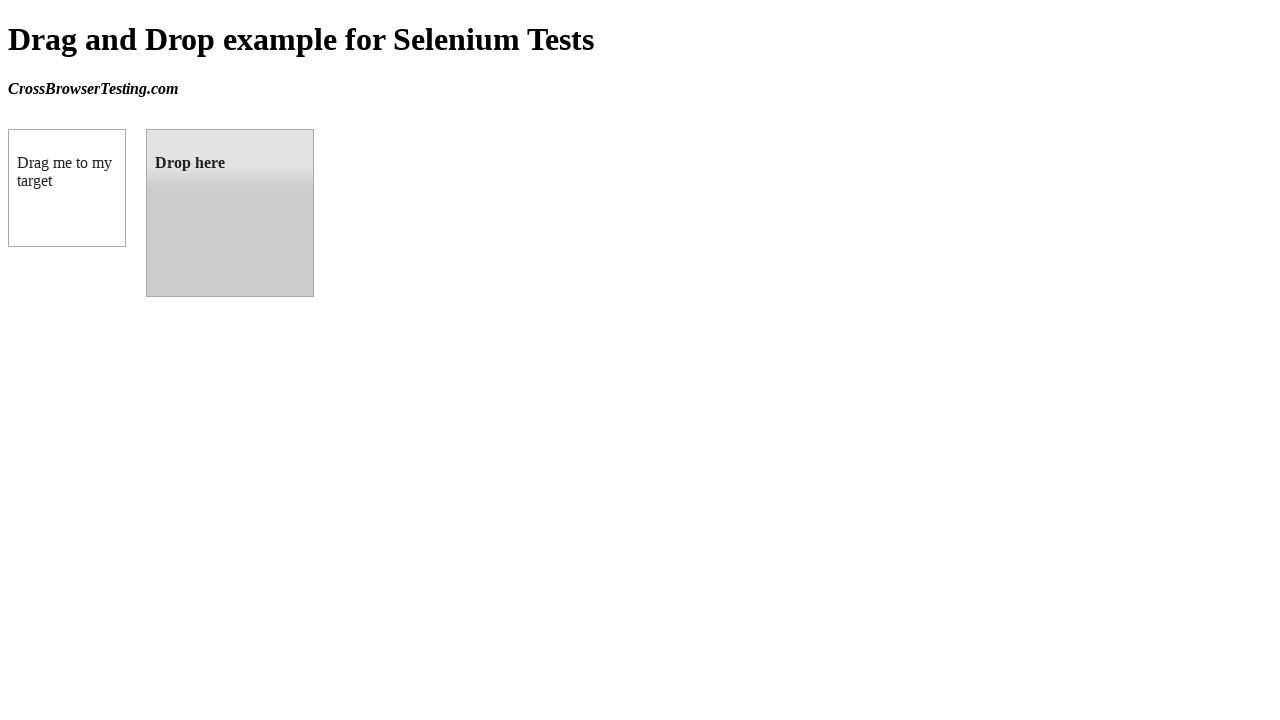

Waited for droppable target element to be ready
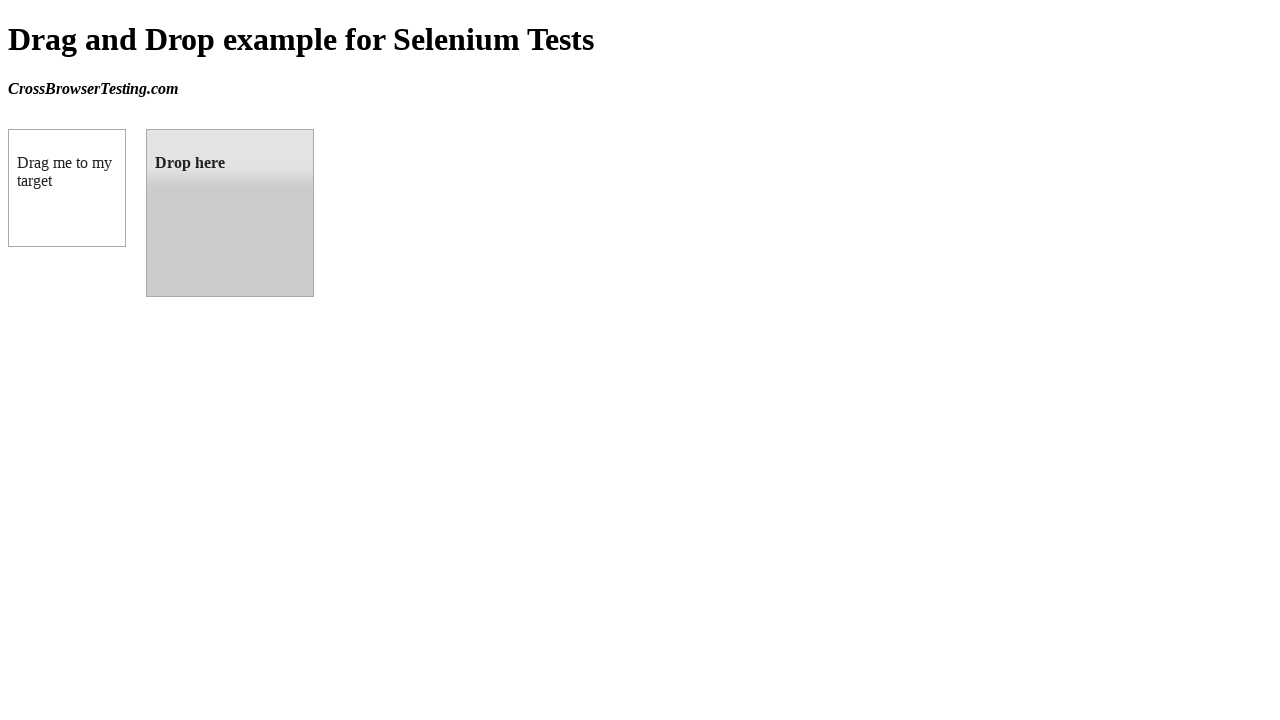

Retrieved bounding box coordinates of target element
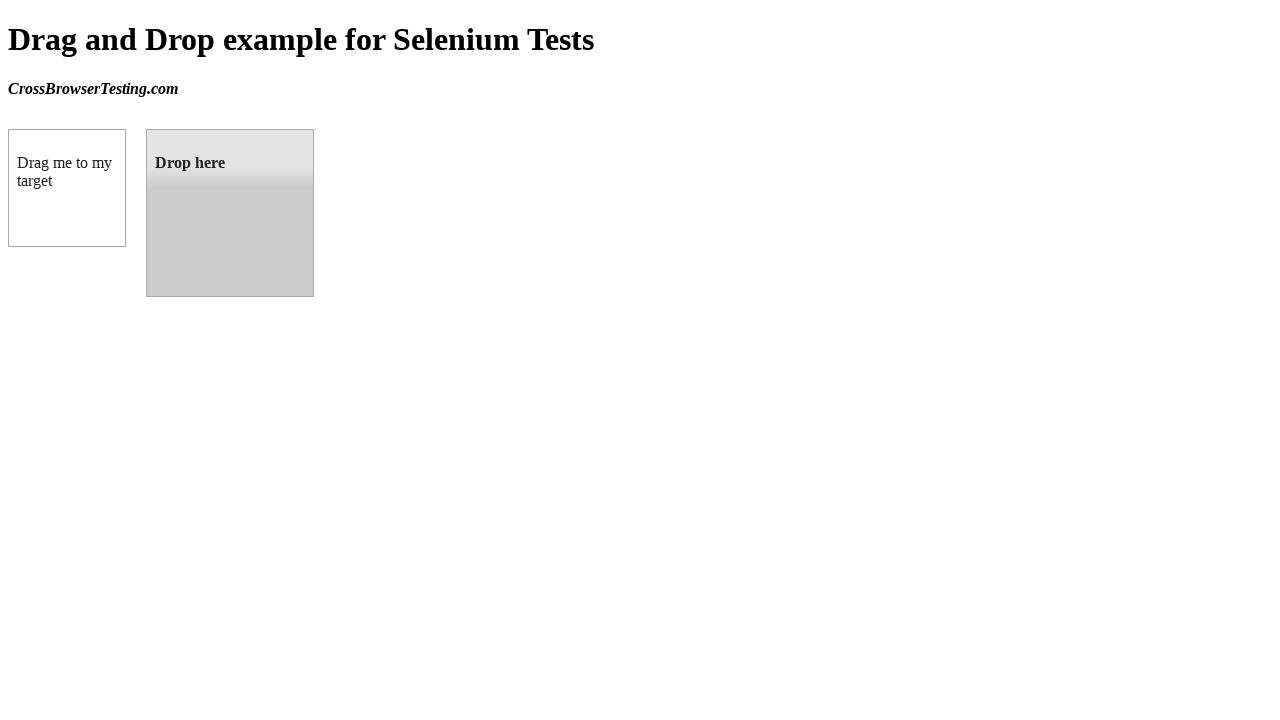

Performed drag and drop from draggable element to droppable target at (230, 213)
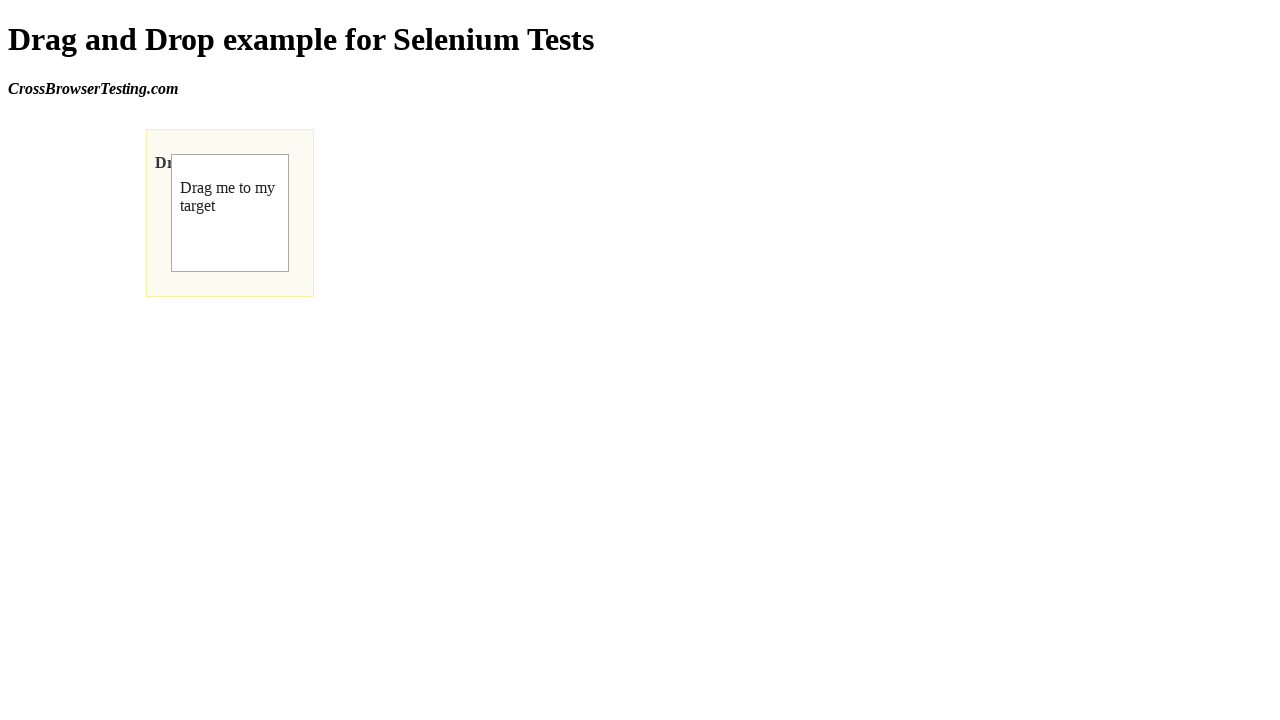

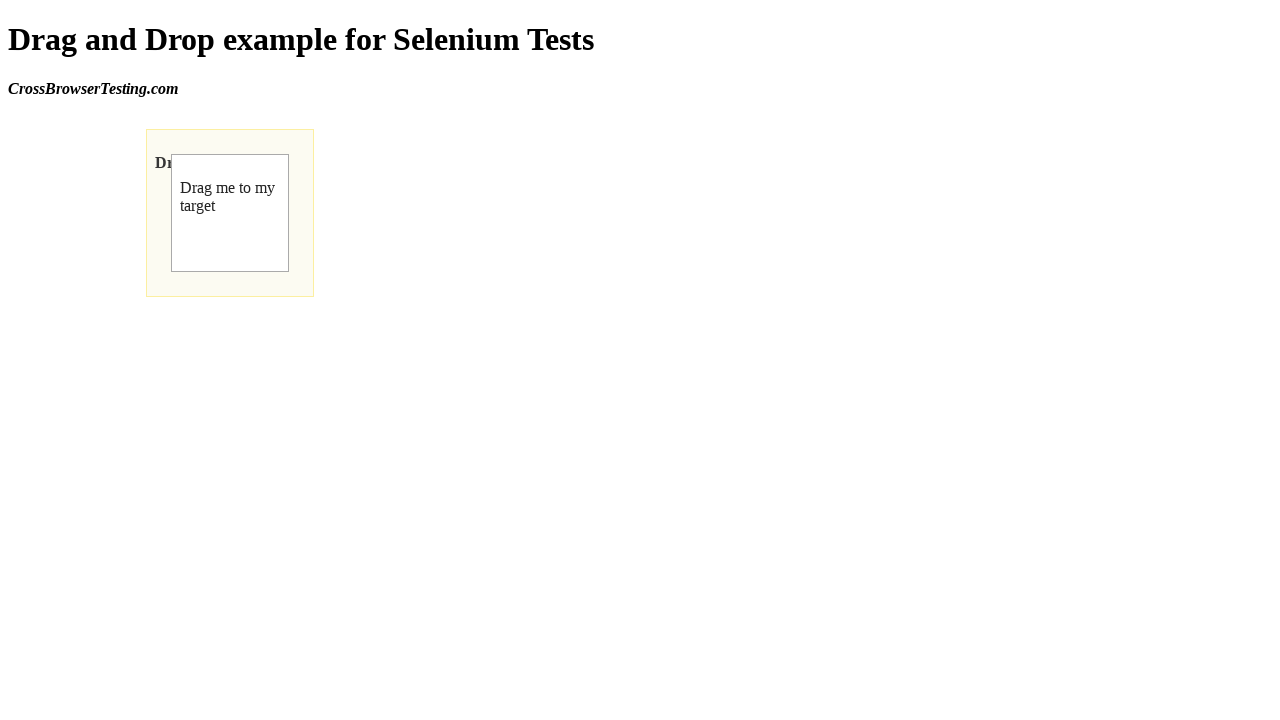